Tests right-click context menu functionality by performing a context click action on a specific element

Starting URL: http://swisnl.github.io/jQuery-contextMenu/demo.html

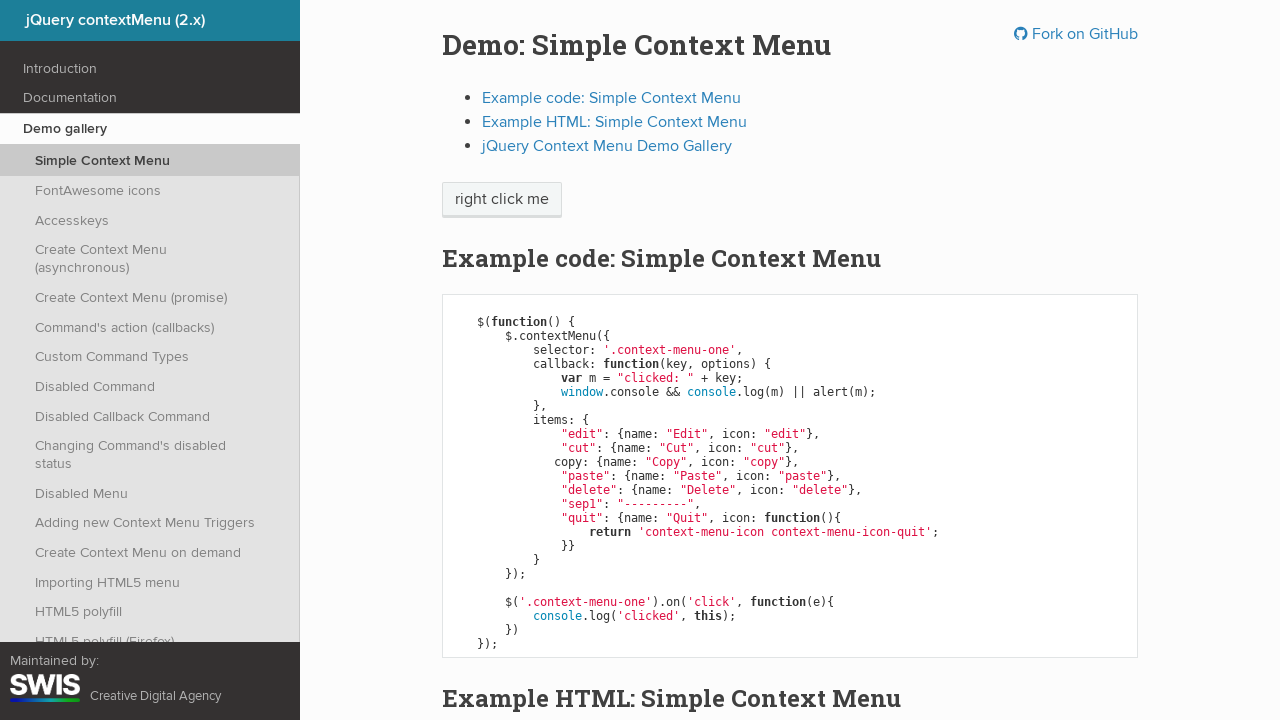

Located the element to right-click using XPath
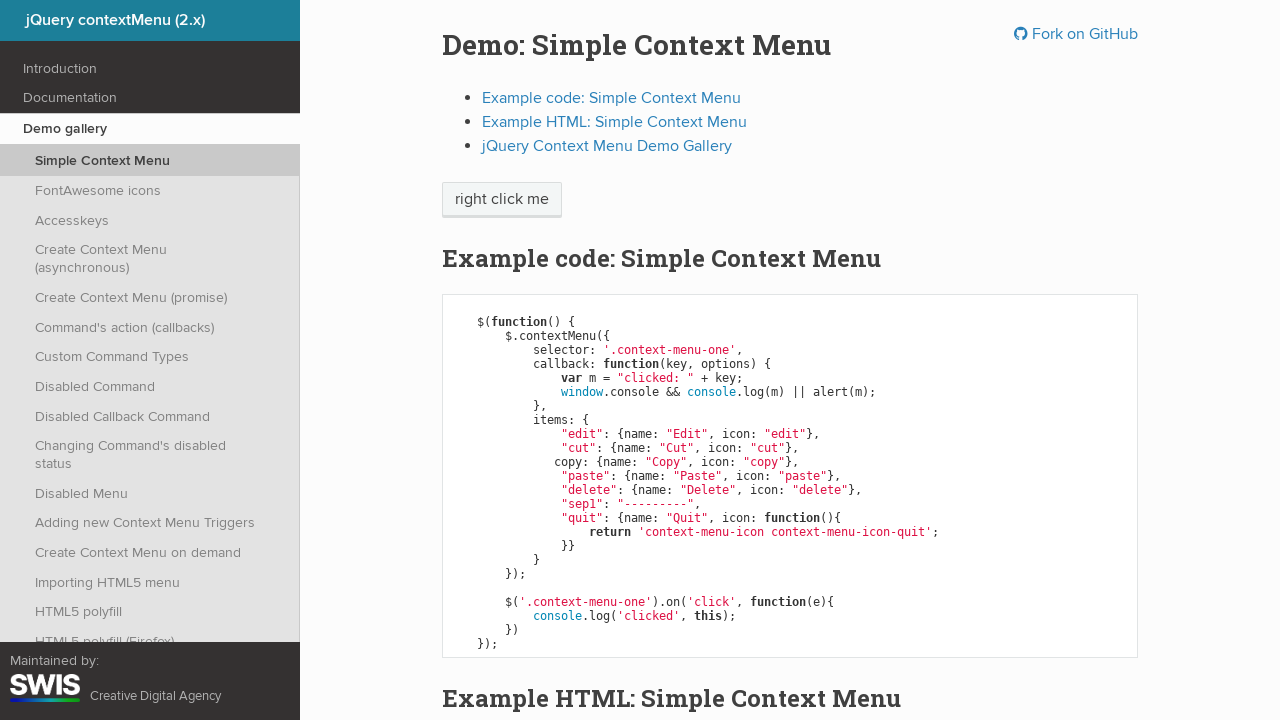

Performed right-click (context click) on the element at (502, 200) on xpath=/html/body/div/section/div/div/div/p/span
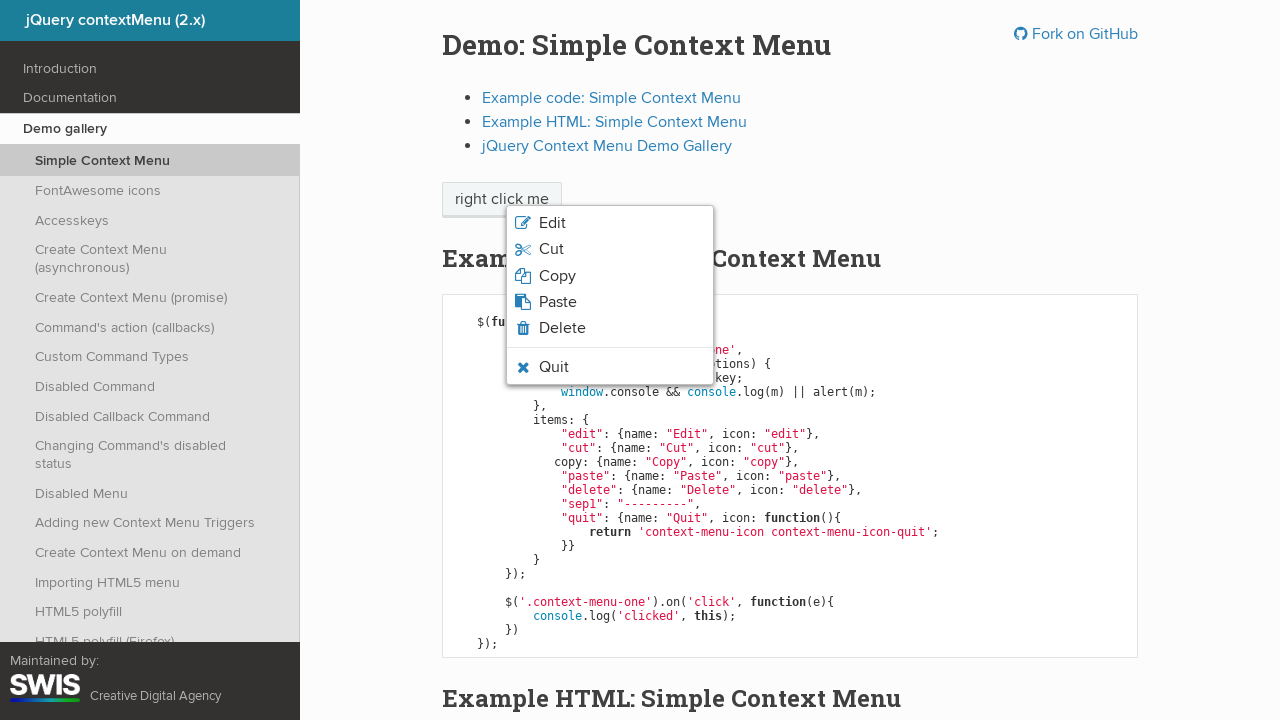

Waited for context menu to appear
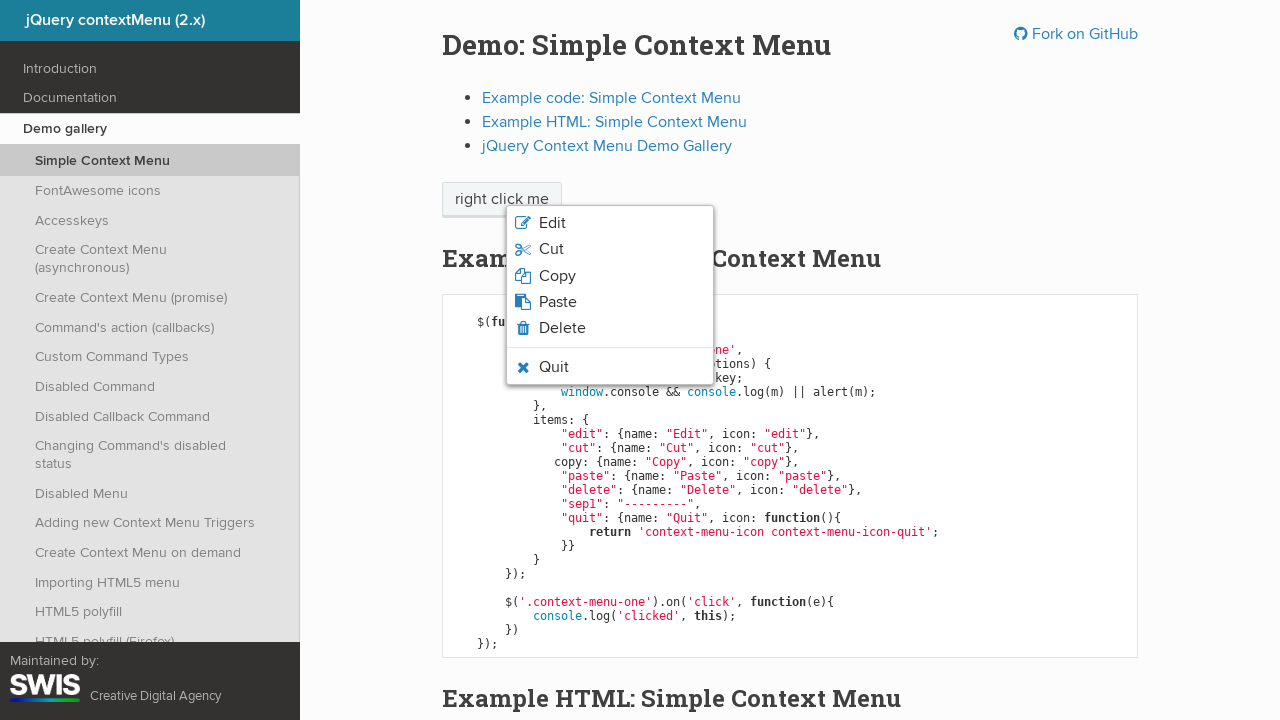

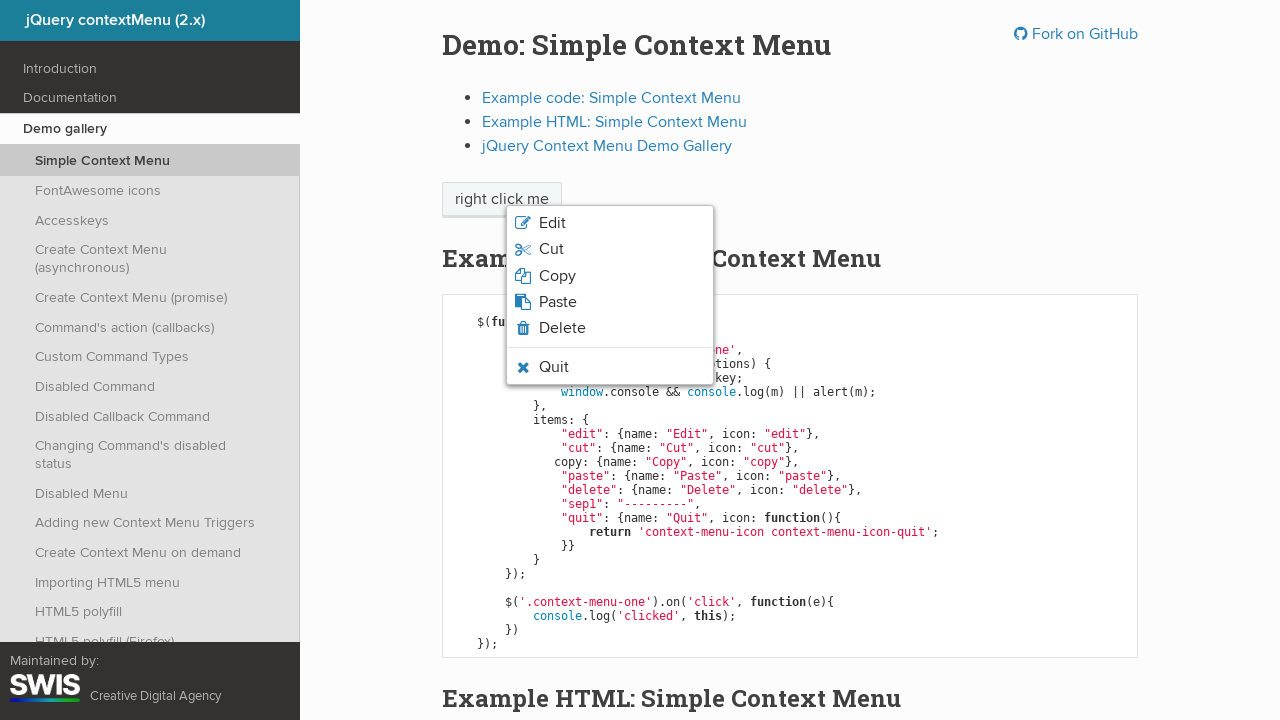